Navigates to a blog website and verifies that an image element is present on the page

Starting URL: https://ohenziblog.com

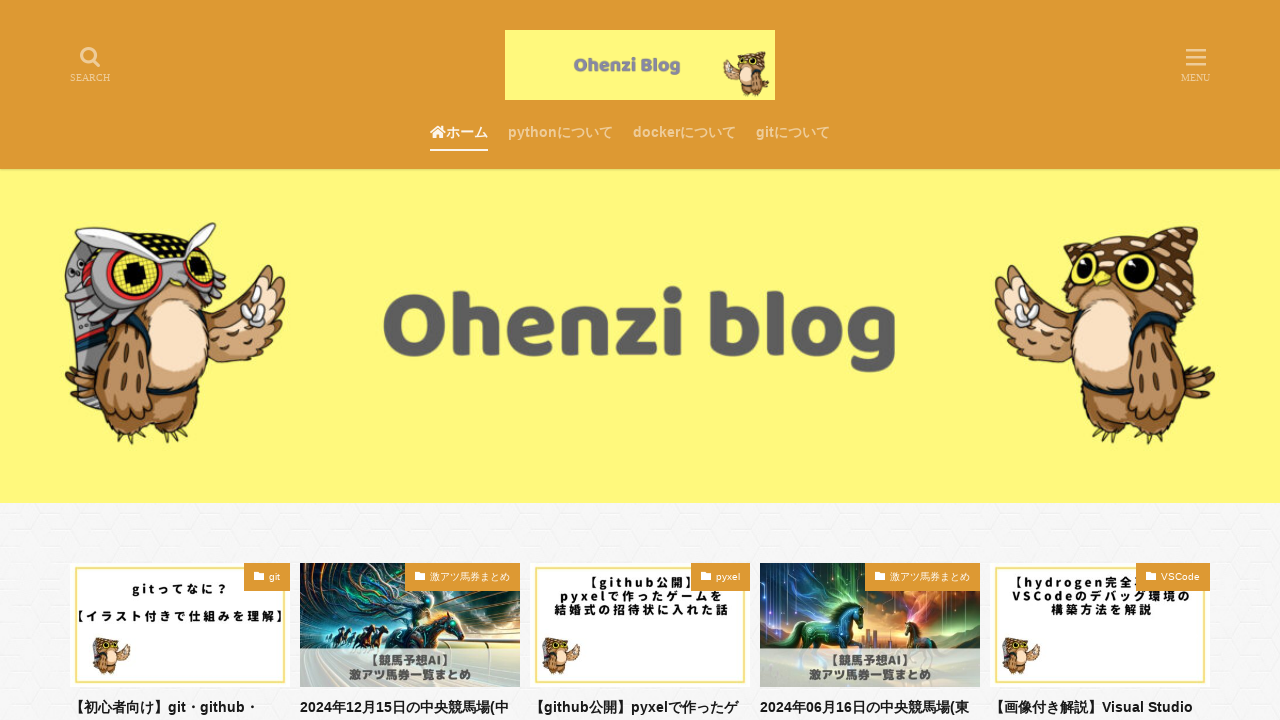

Navigated to https://ohenziblog.com
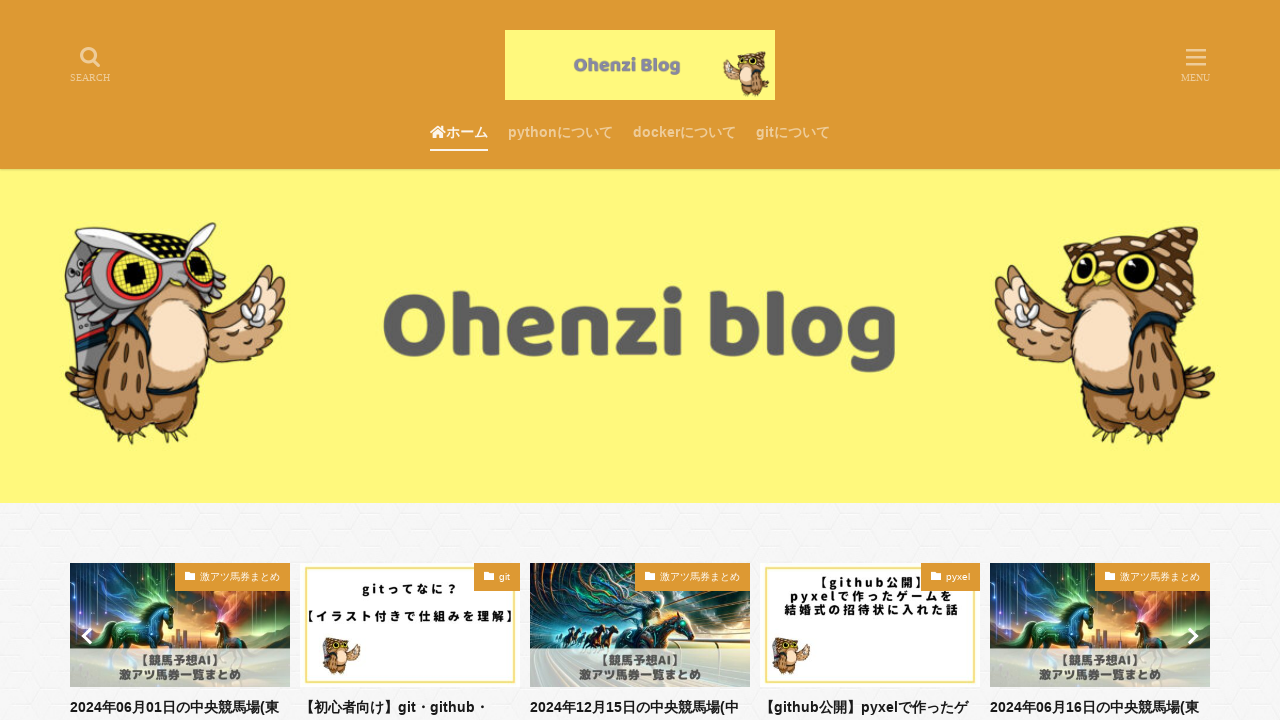

Image element selector appeared on the page
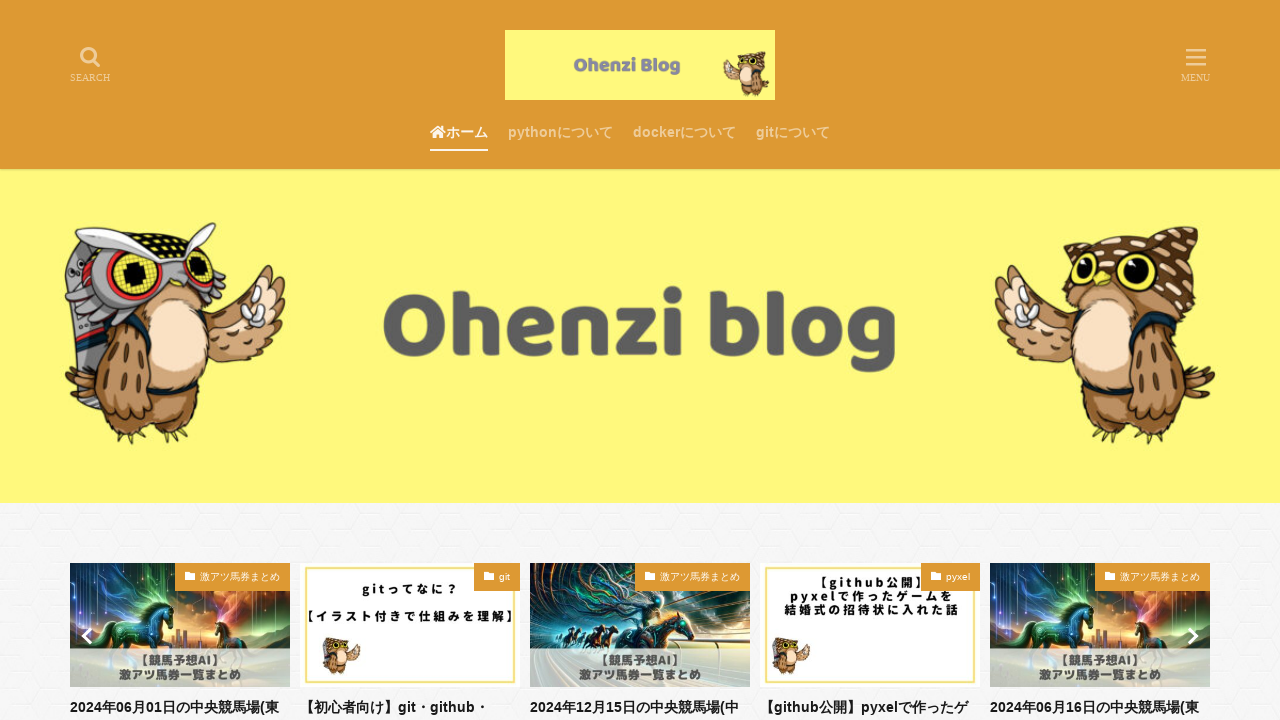

Located the first image element on the page
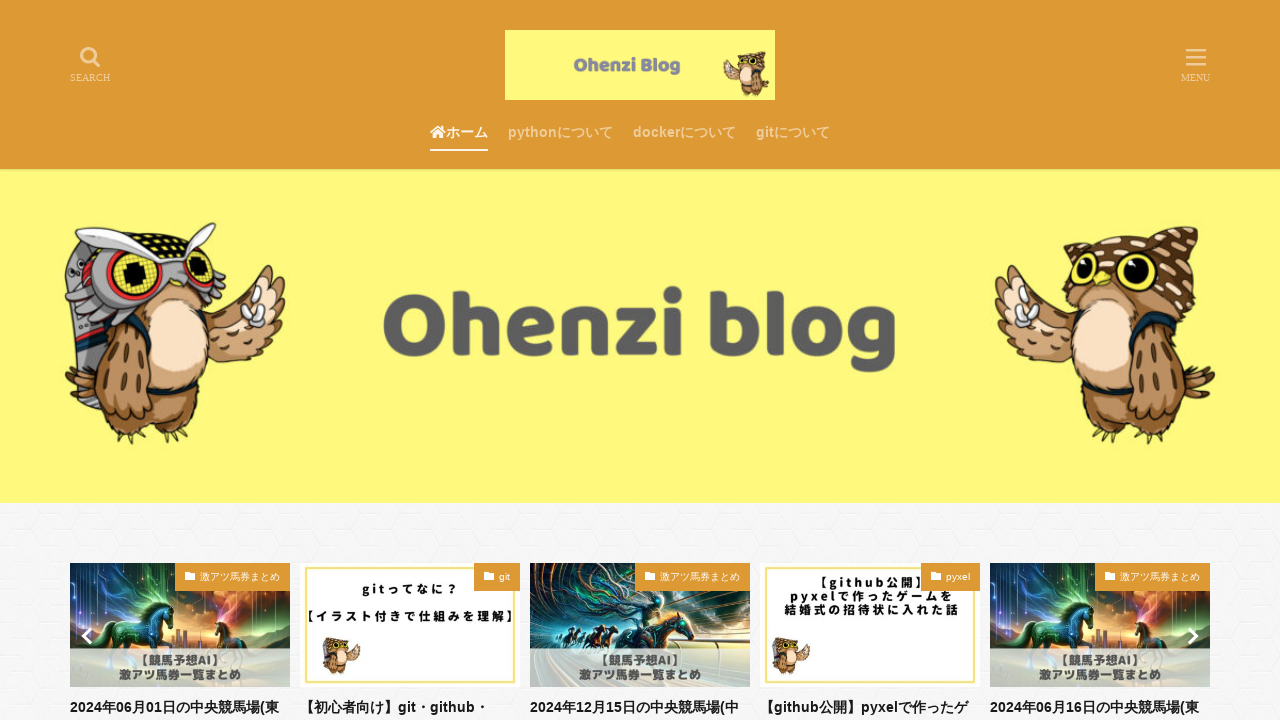

First image element is now visible
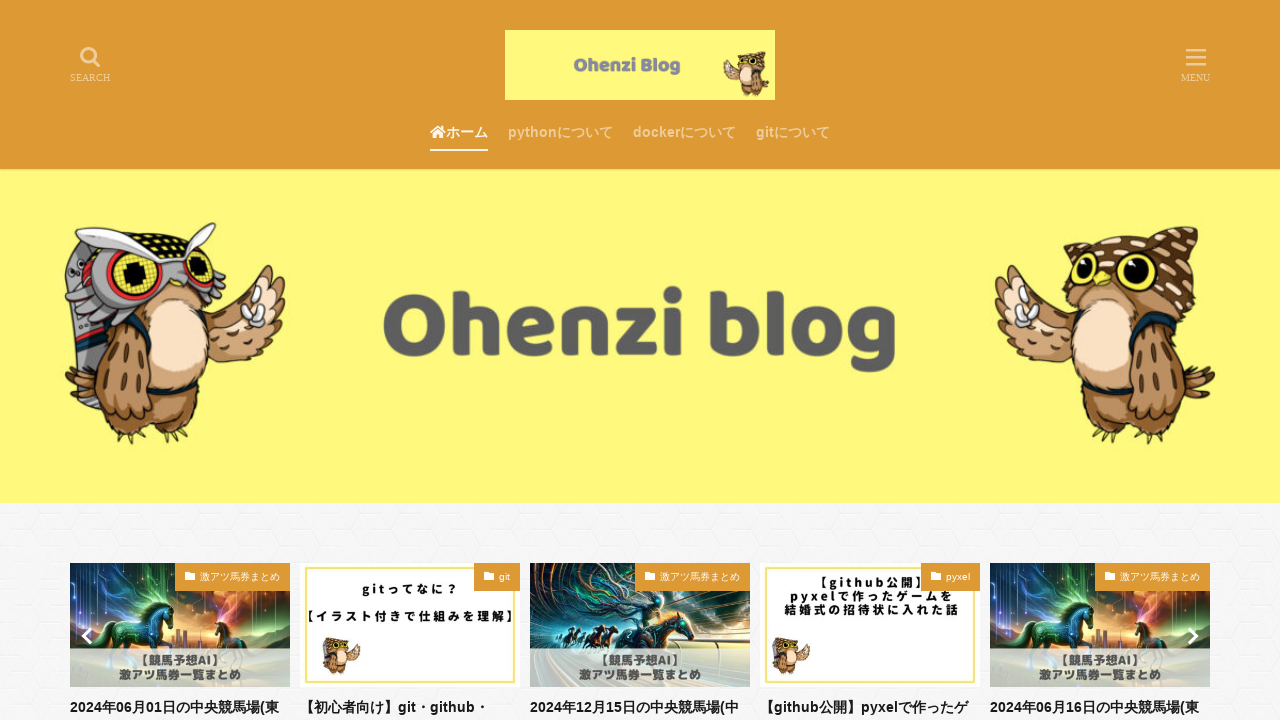

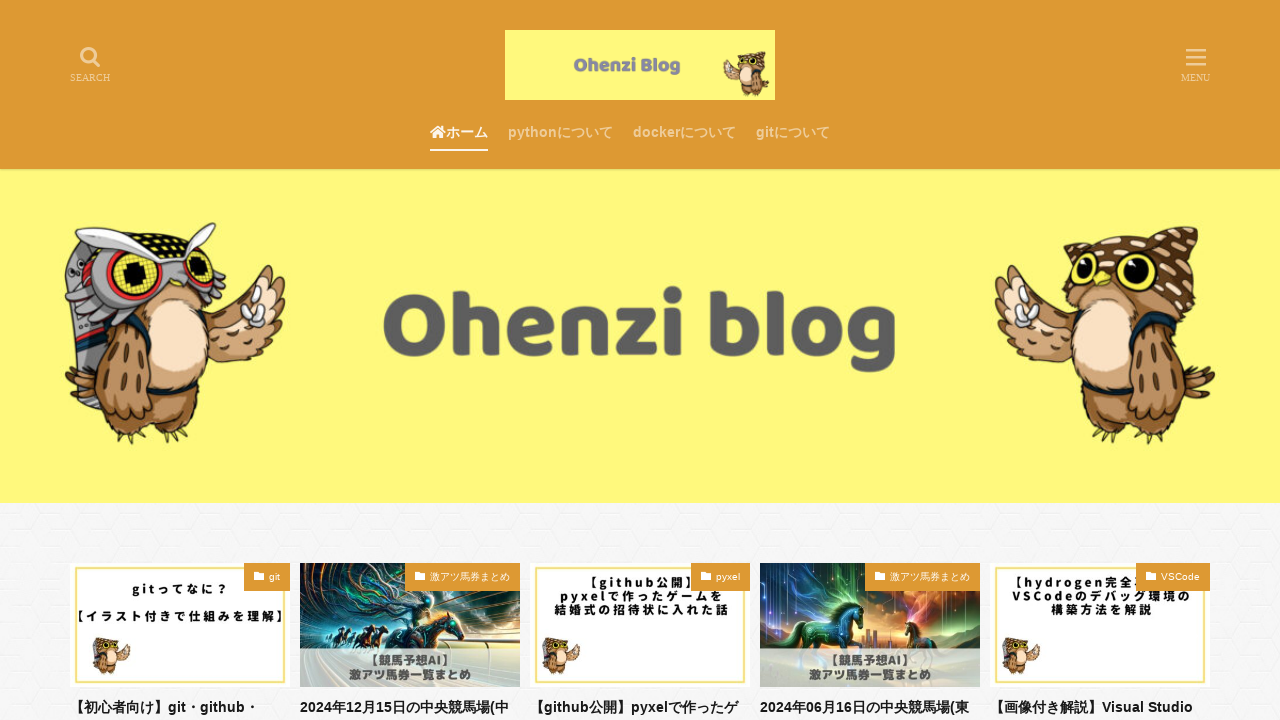